Tests working with multiple browser windows by clicking a link that opens a new window, storing window handles, and switching between windows to verify page titles using a more resilient approach.

Starting URL: https://the-internet.herokuapp.com/windows

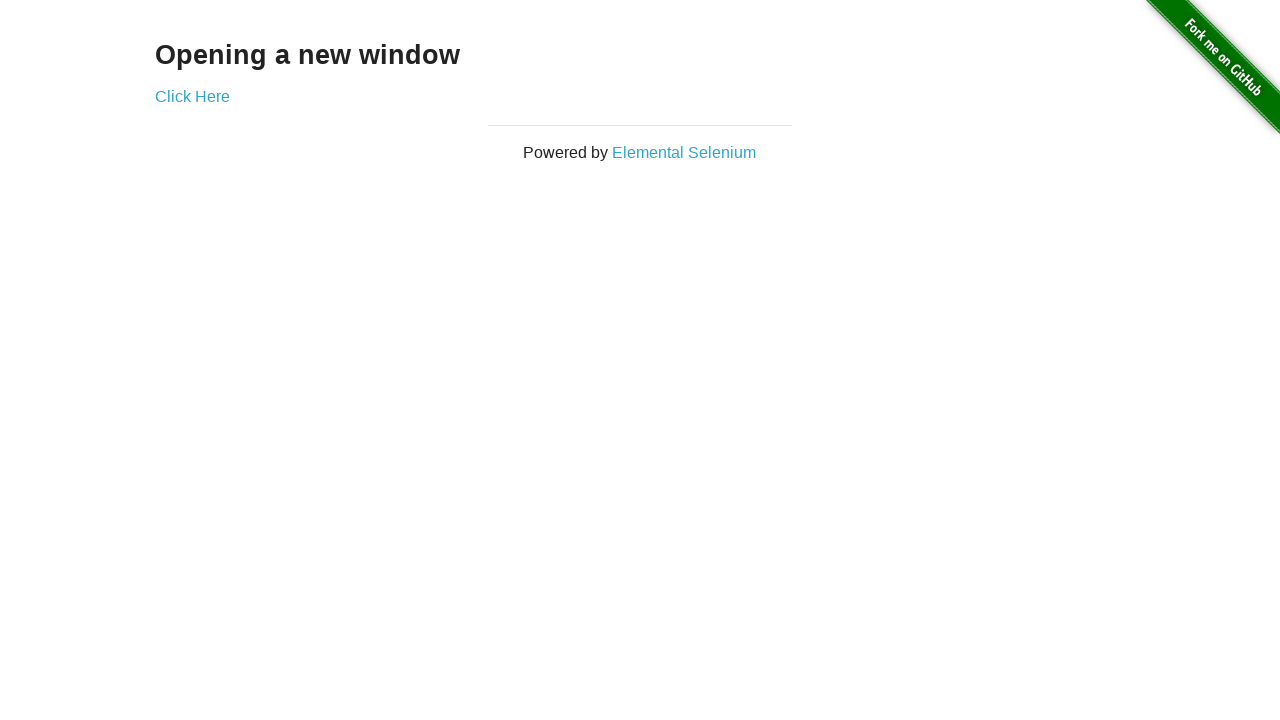

Stored reference to the first page
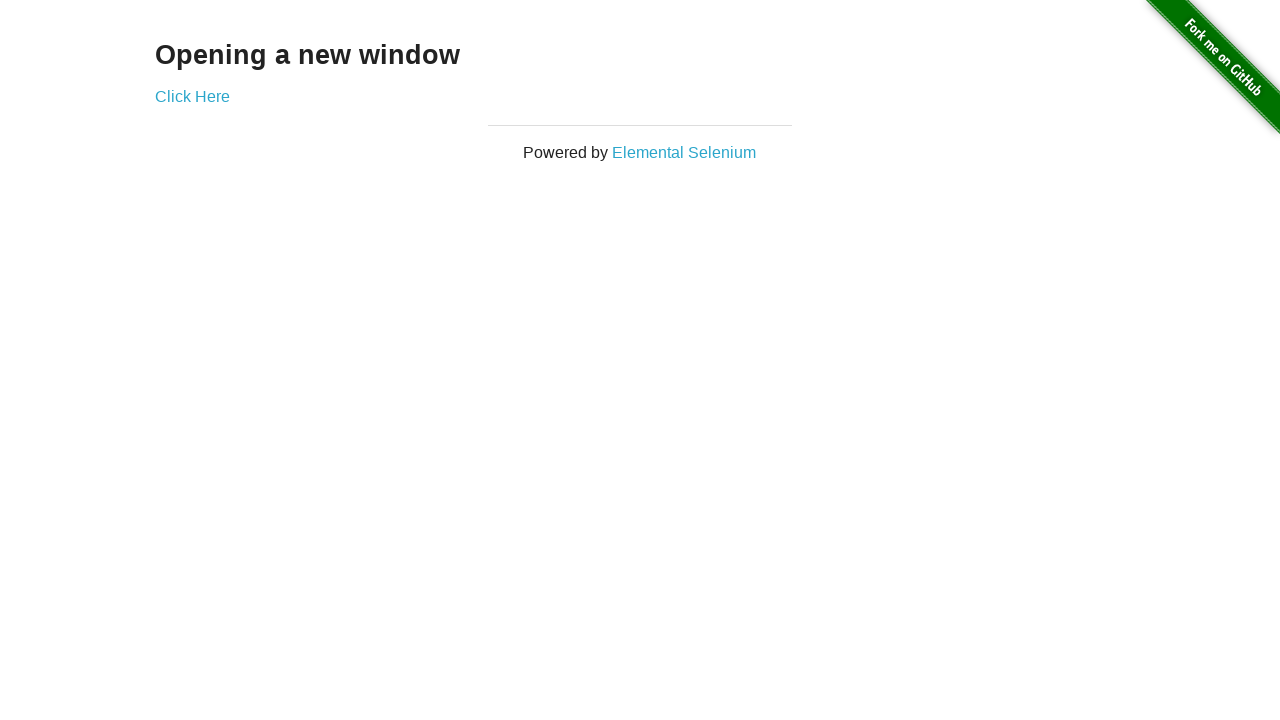

Clicked link to open new window at (192, 96) on .example a
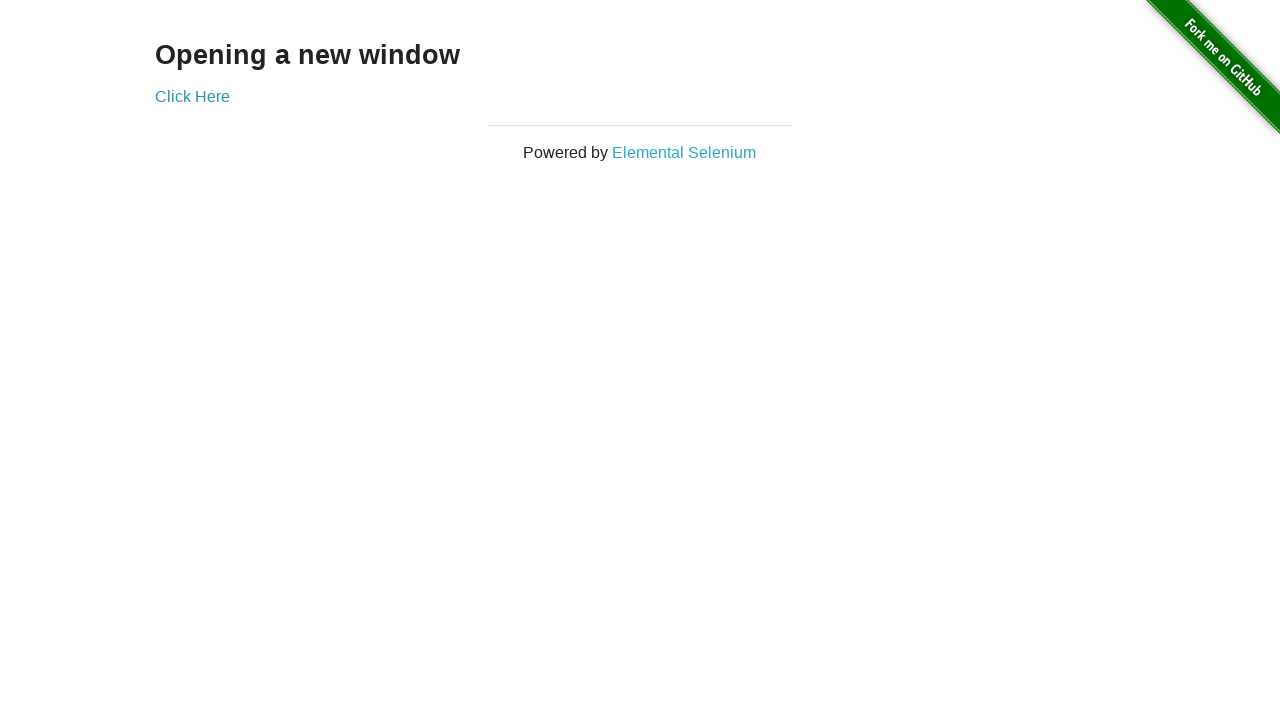

Captured new page/window reference
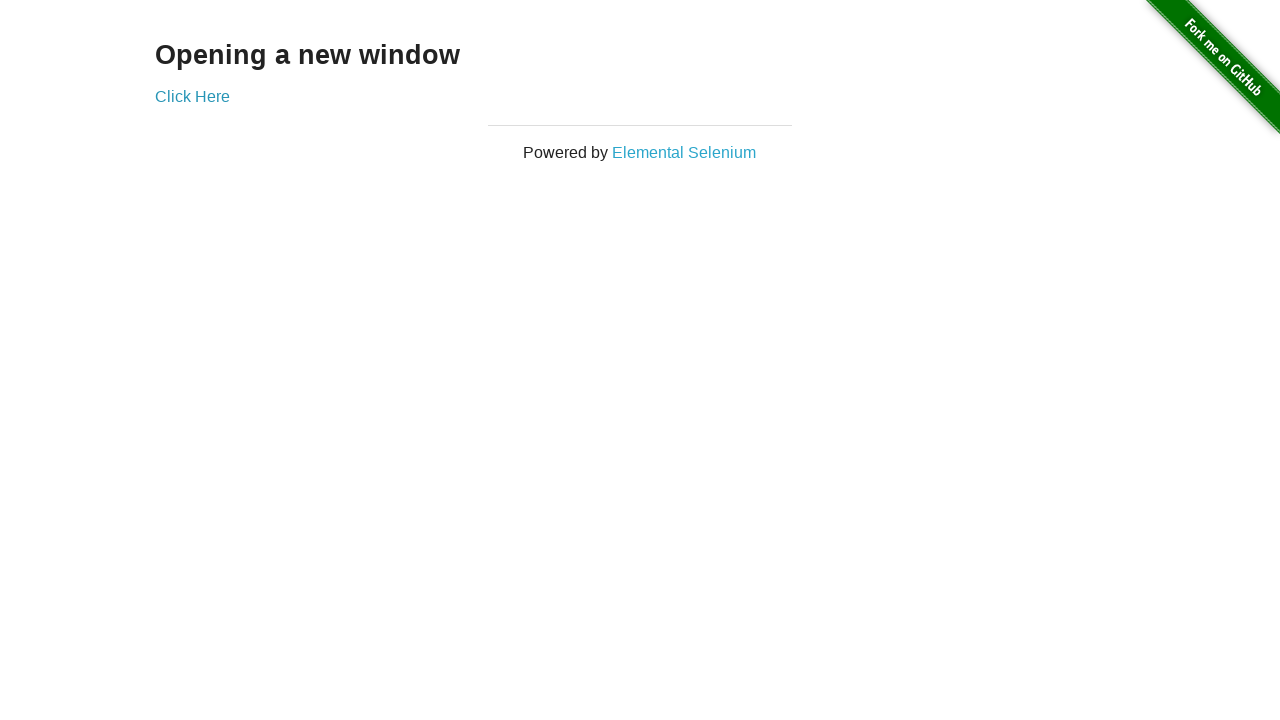

New window finished loading
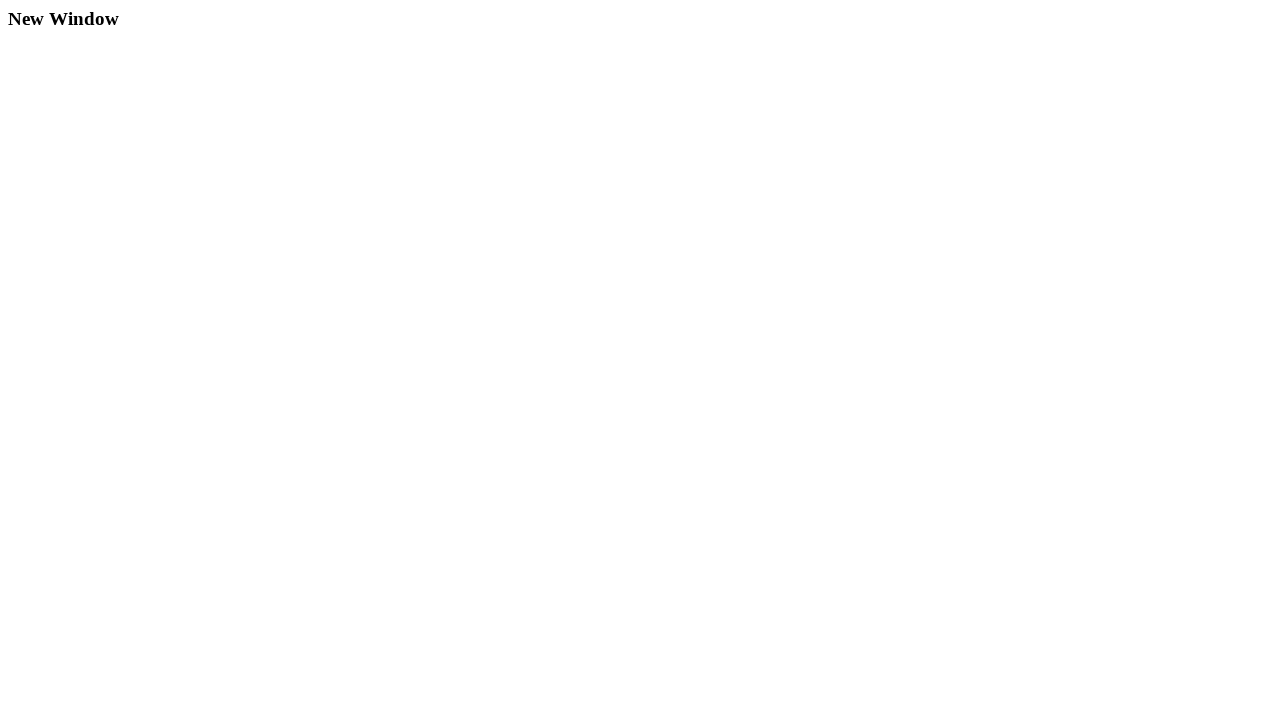

Verified first window title is 'The Internet'
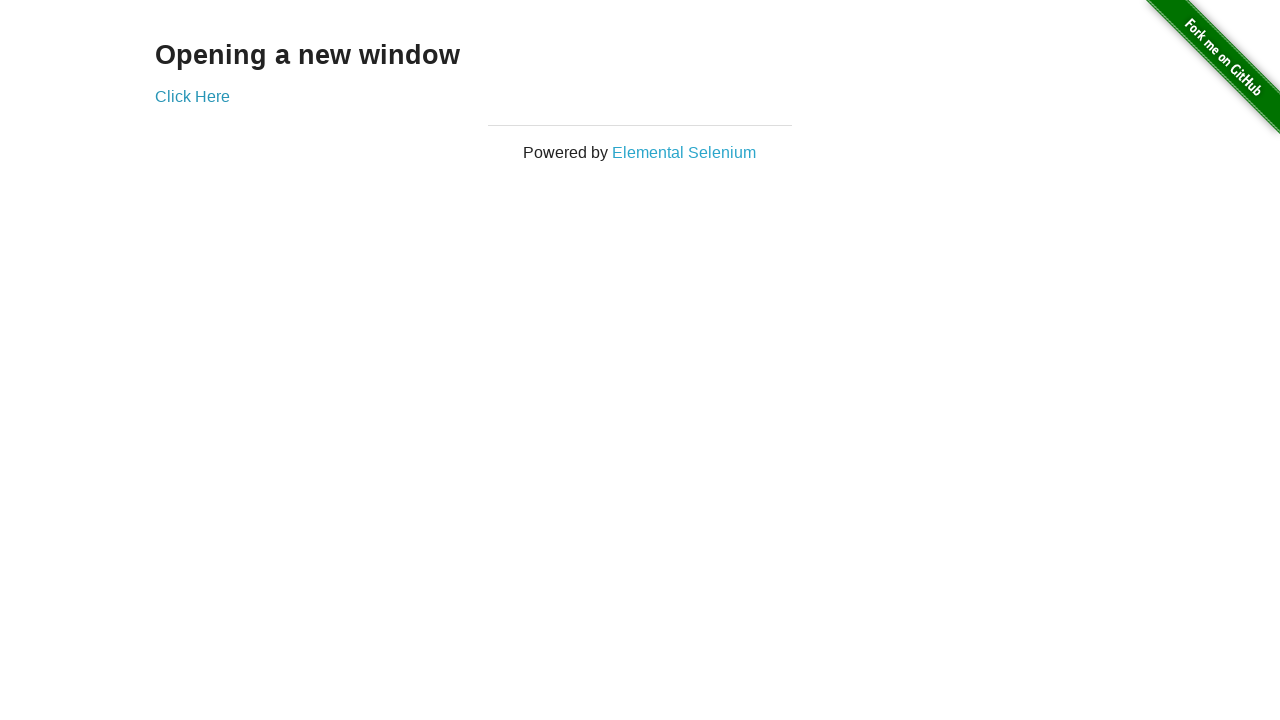

Verified second window title is 'New Window'
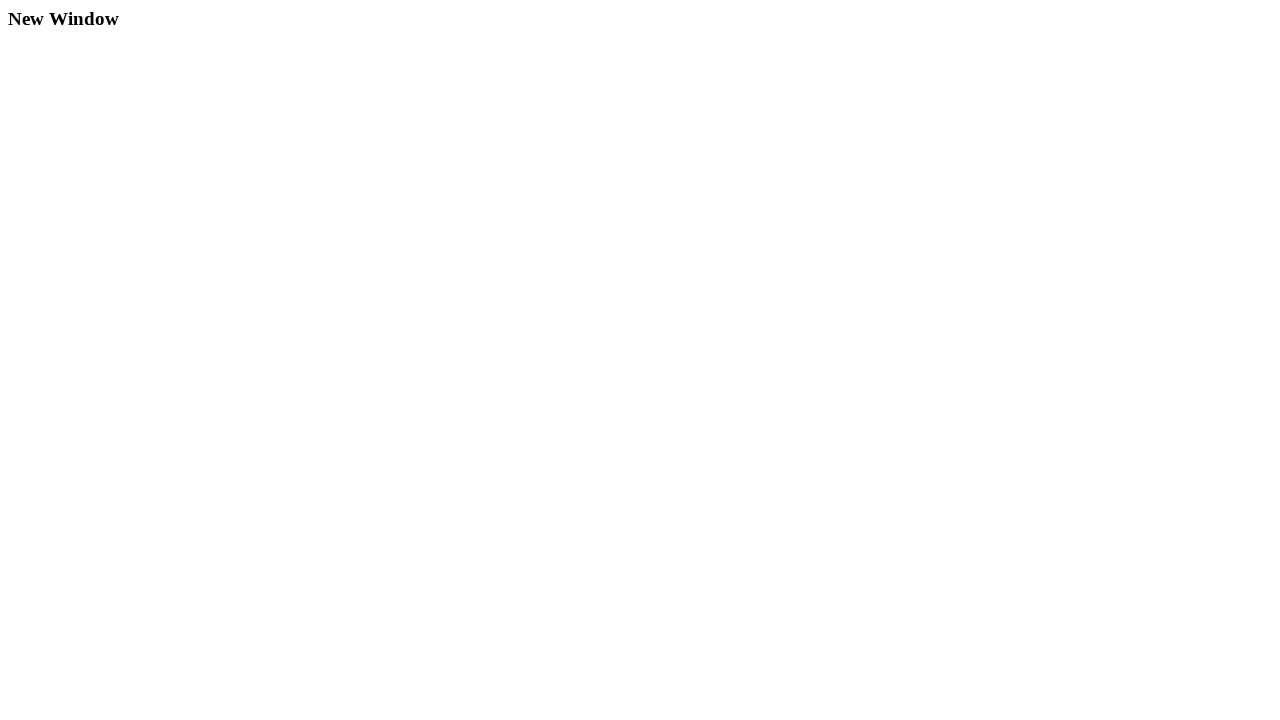

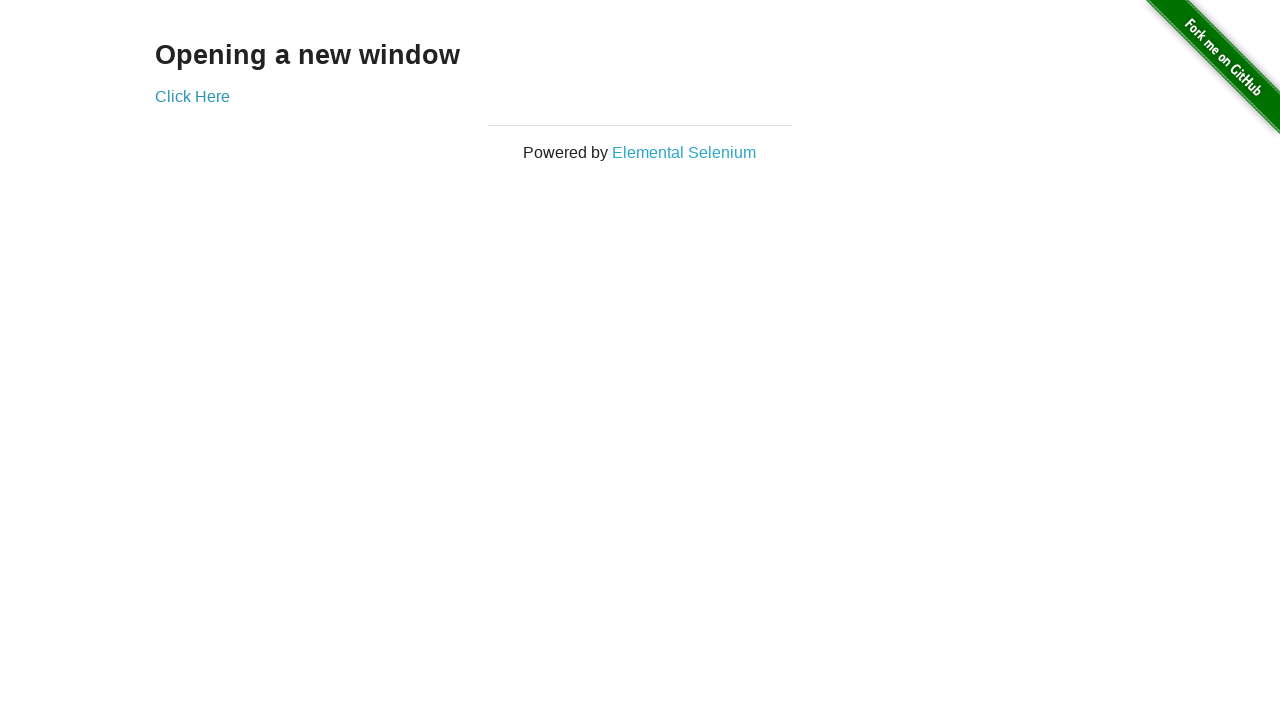